Tests drag and drop functionality on a slider element by clicking and holding the slider, moving it by an offset, and releasing it.

Starting URL: https://demoqa.com/slider

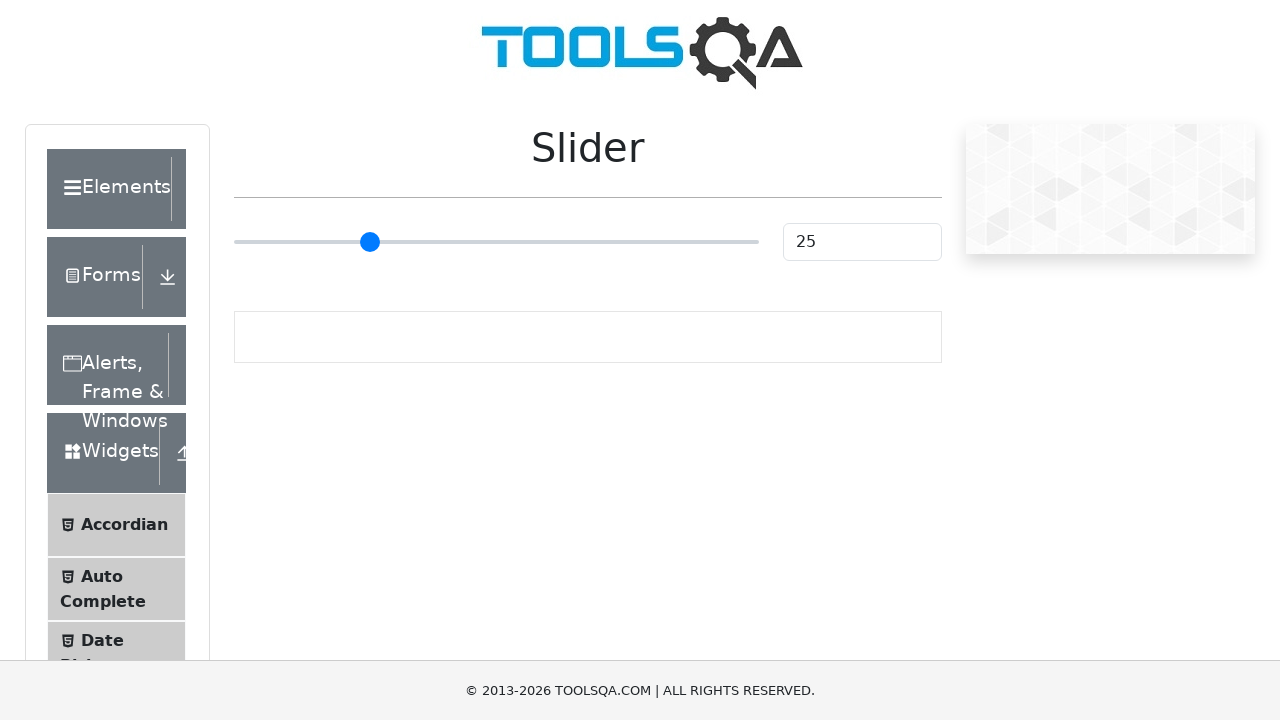

Located the slider input element
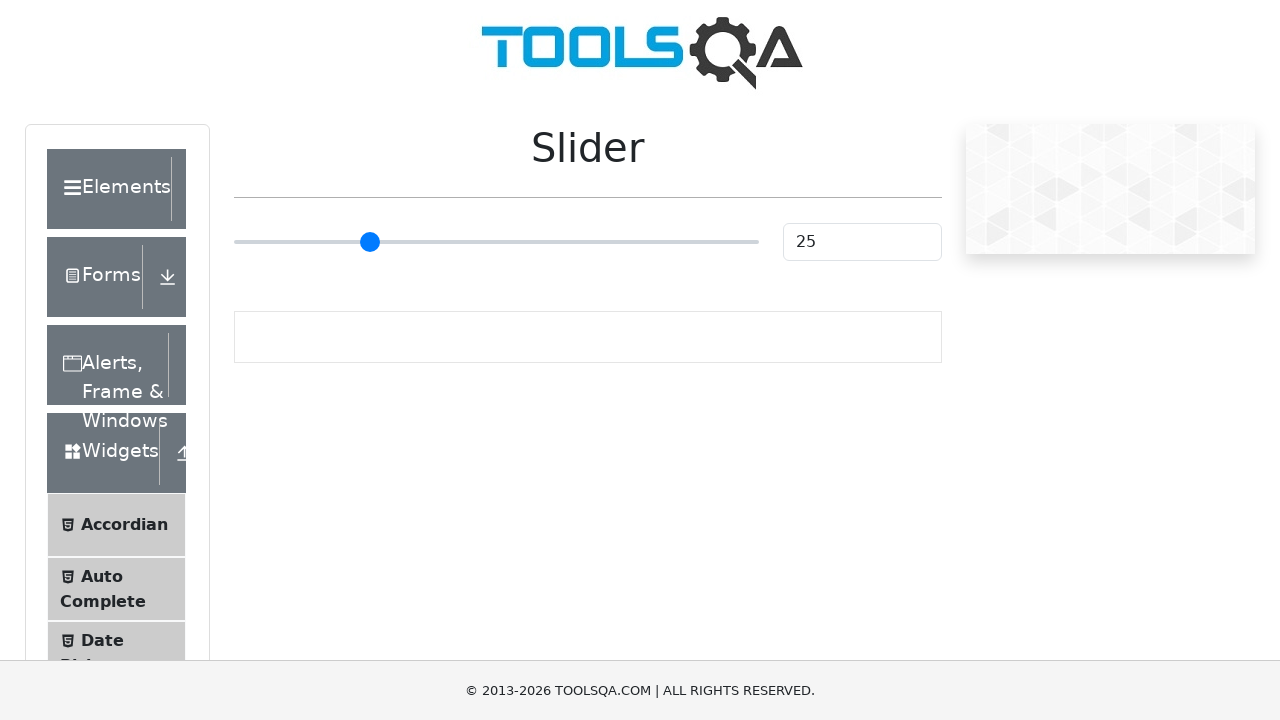

Retrieved bounding box of slider element
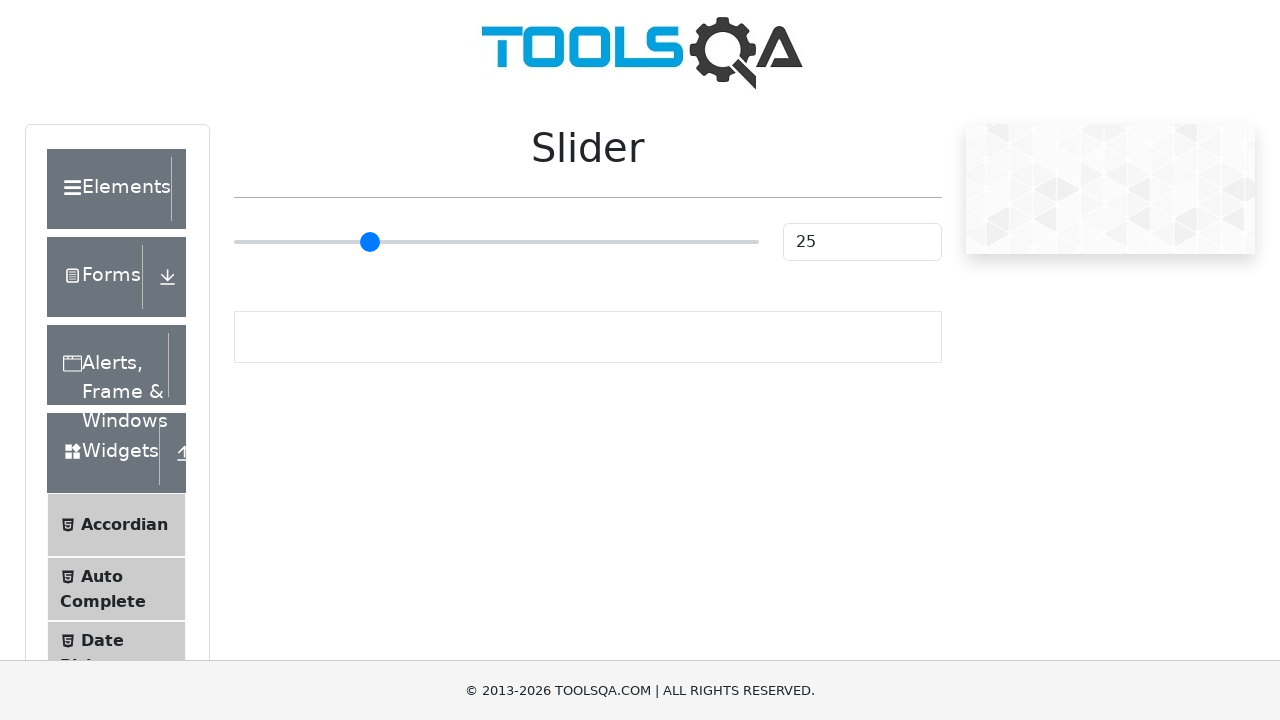

Moved mouse to center of slider at (496, 242)
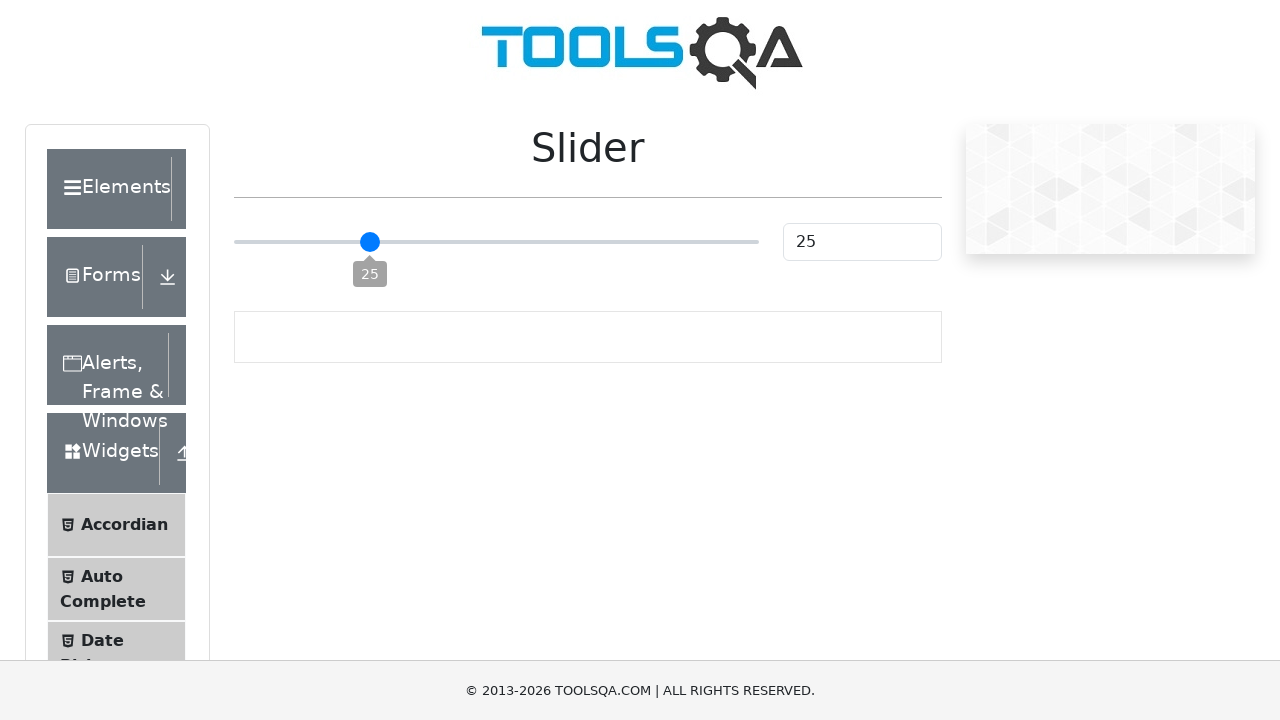

Pressed mouse button down on slider at (496, 242)
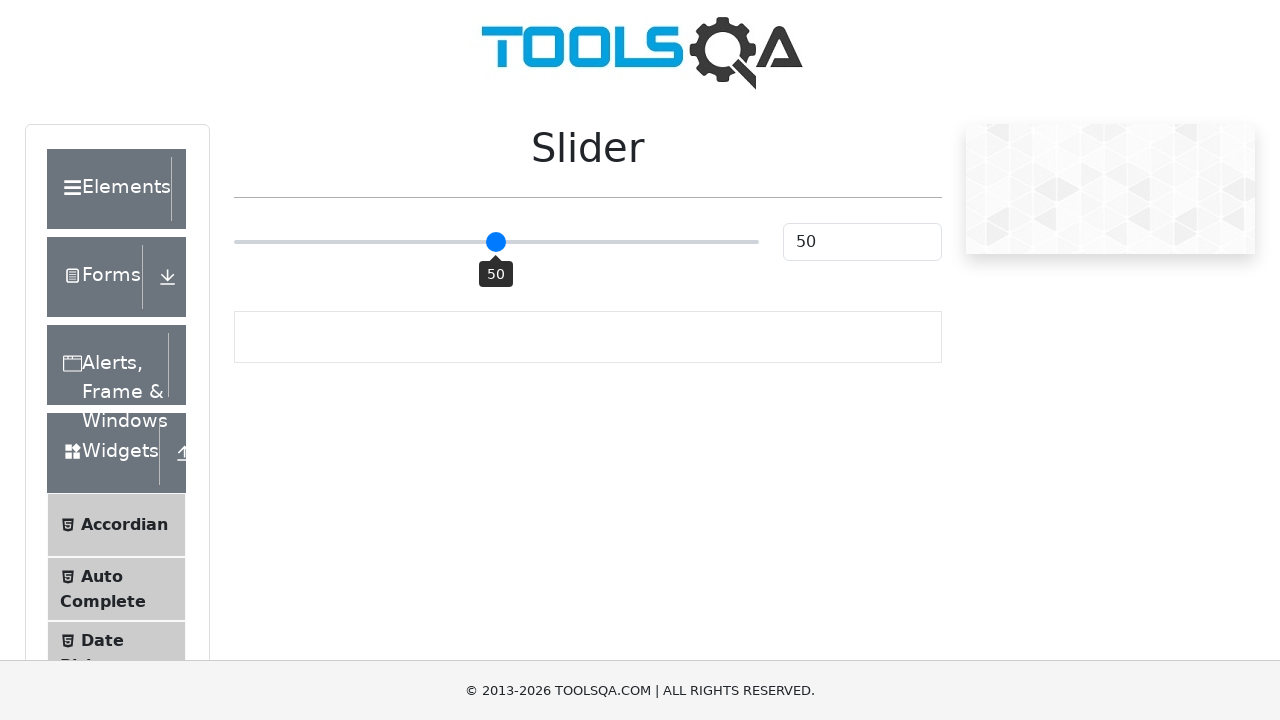

Dragged slider by 50 pixels offset to the right at (546, 242)
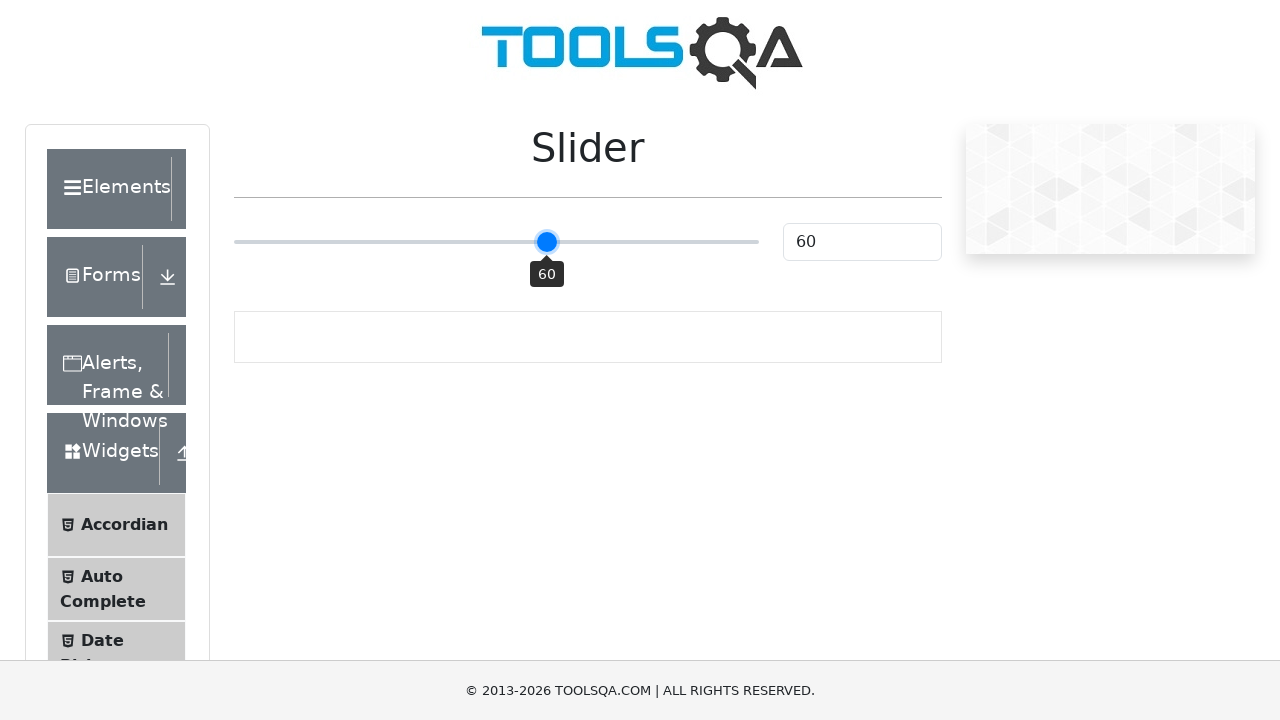

Released mouse button, completing slider drag operation at (546, 242)
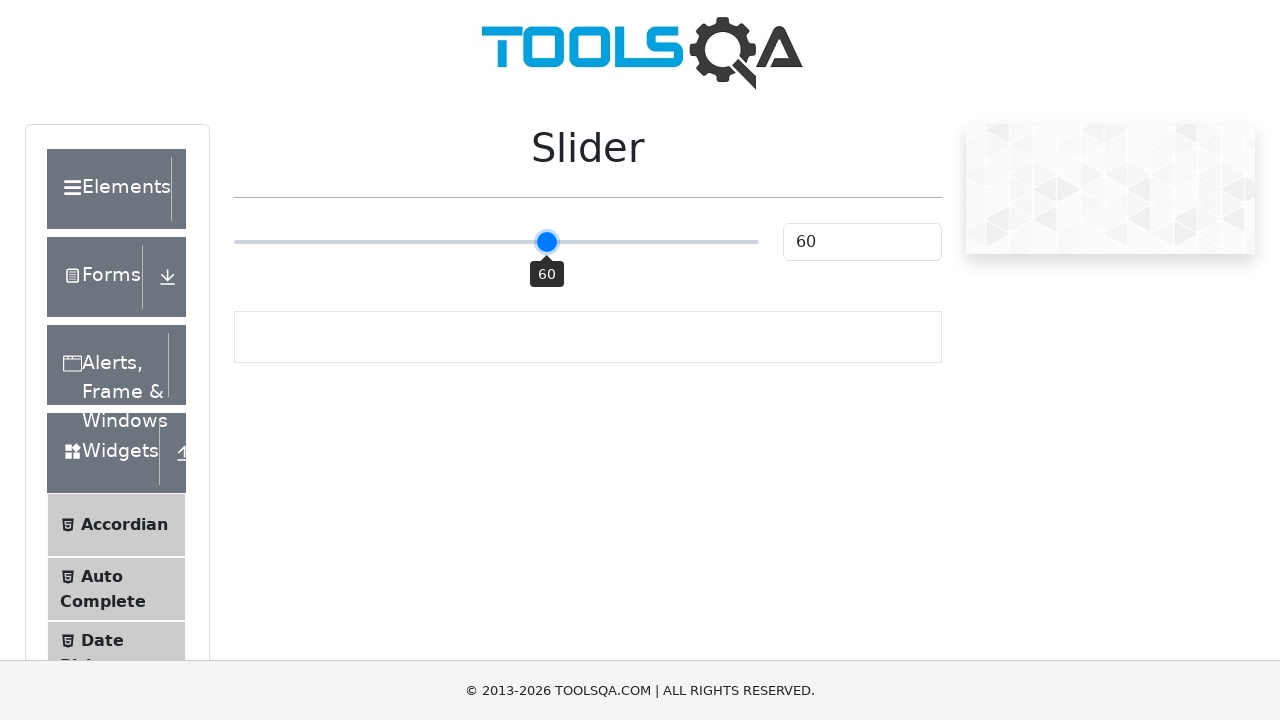

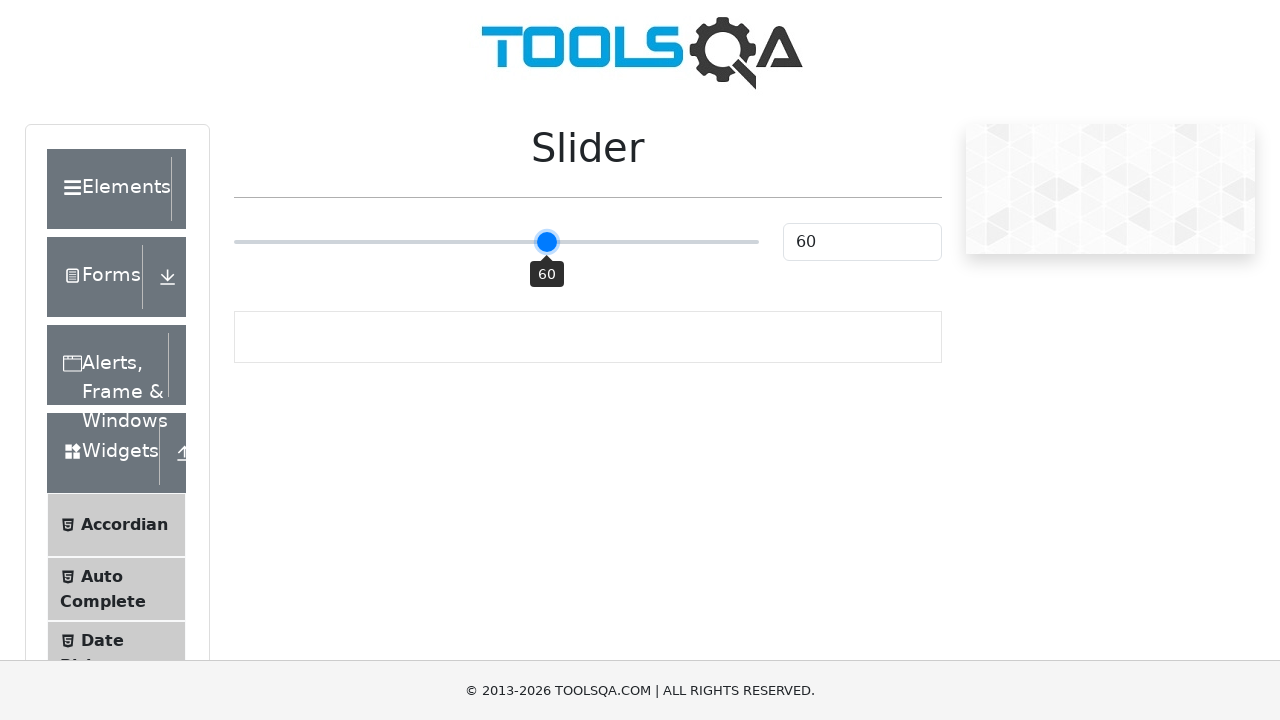